Tests that todo data persists after page reload by creating items, checking one, and reloading the page.

Starting URL: https://demo.playwright.dev/todomvc

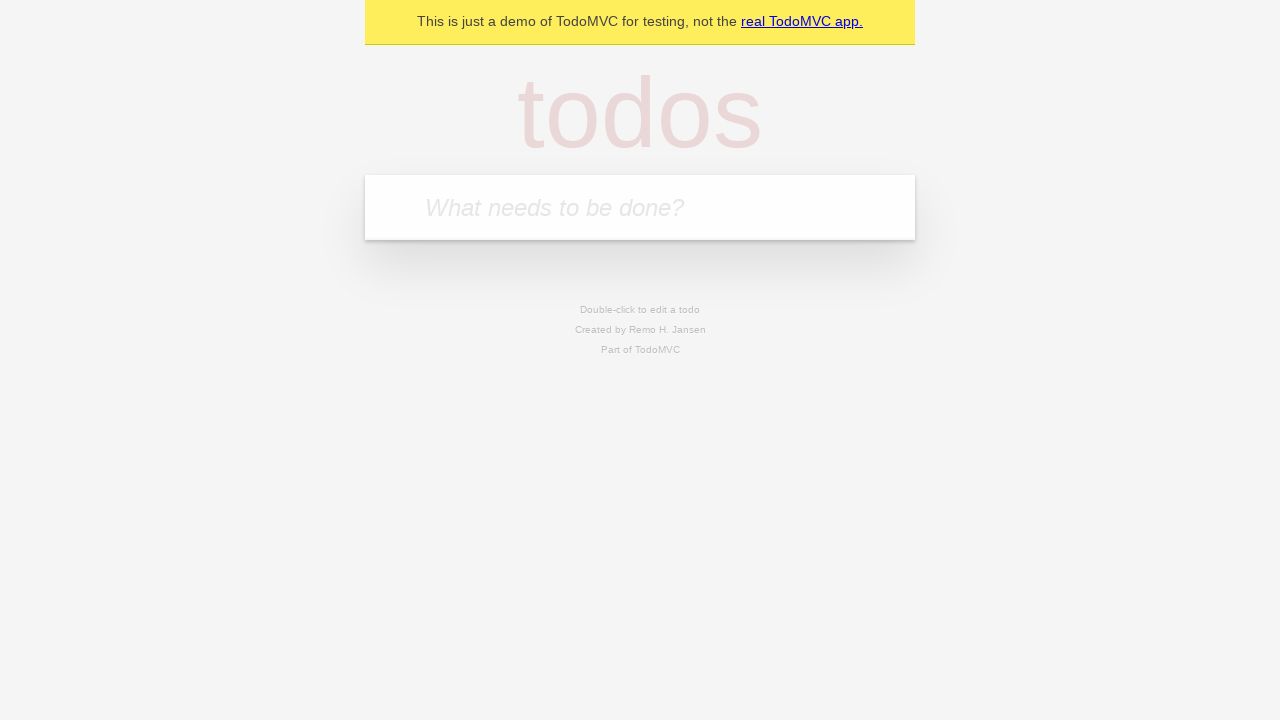

Filled todo input with 'buy some cheese' on internal:attr=[placeholder="What needs to be done?"i]
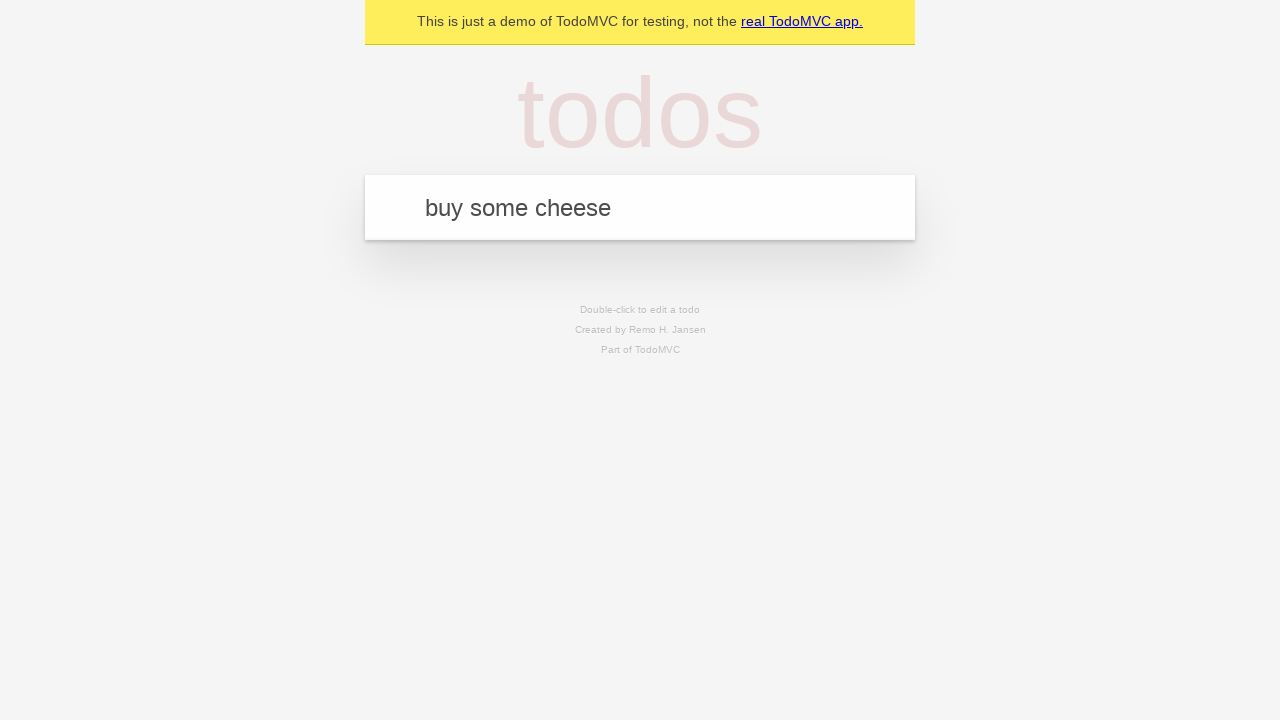

Pressed Enter to create todo 'buy some cheese' on internal:attr=[placeholder="What needs to be done?"i]
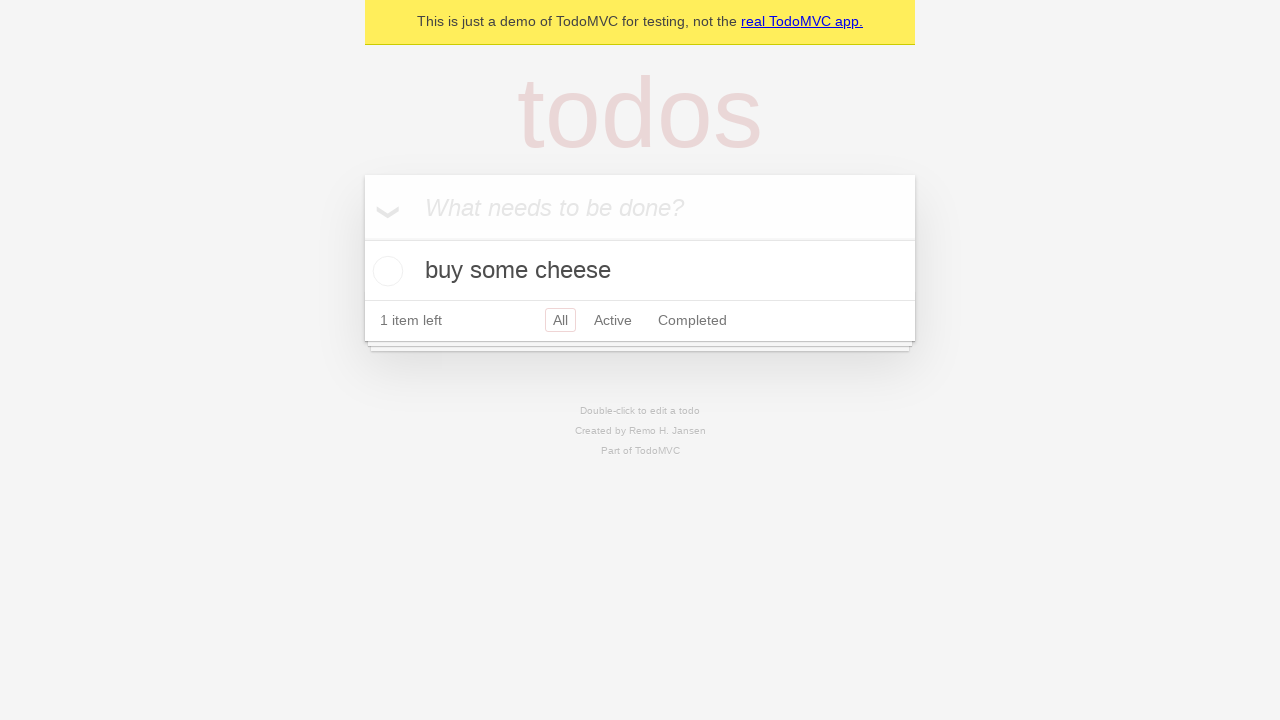

Filled todo input with 'feed the cat' on internal:attr=[placeholder="What needs to be done?"i]
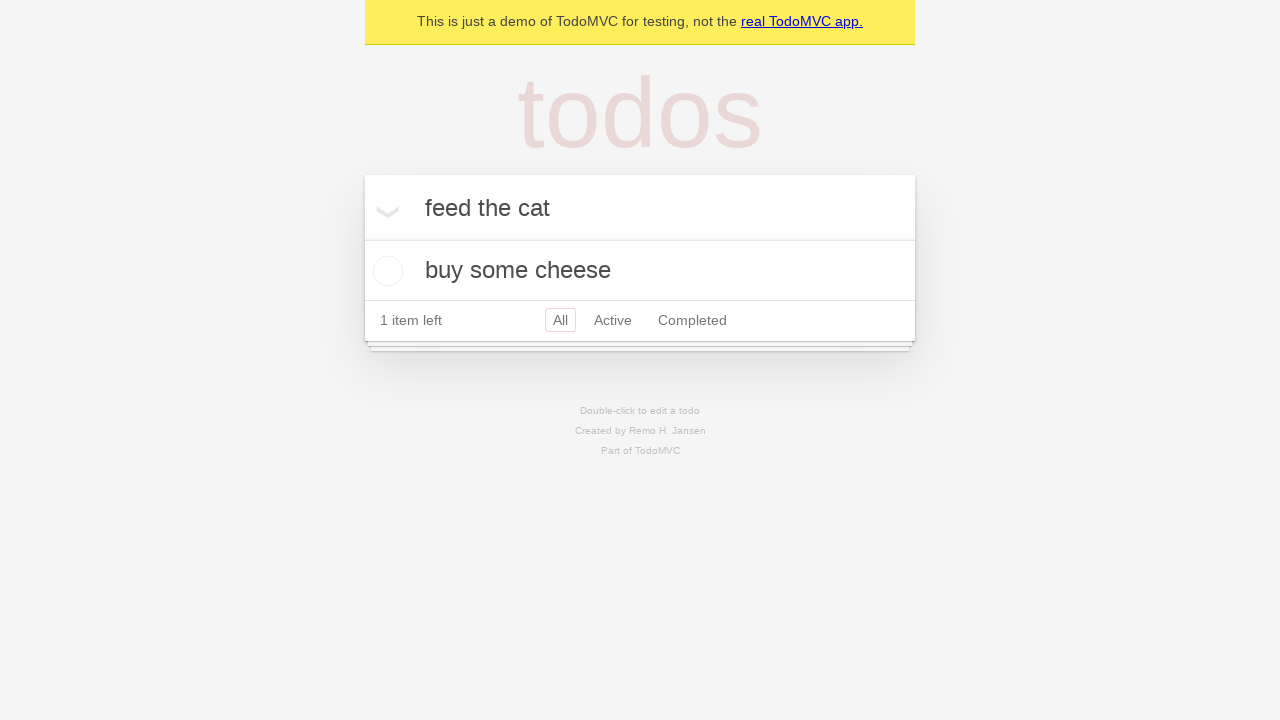

Pressed Enter to create todo 'feed the cat' on internal:attr=[placeholder="What needs to be done?"i]
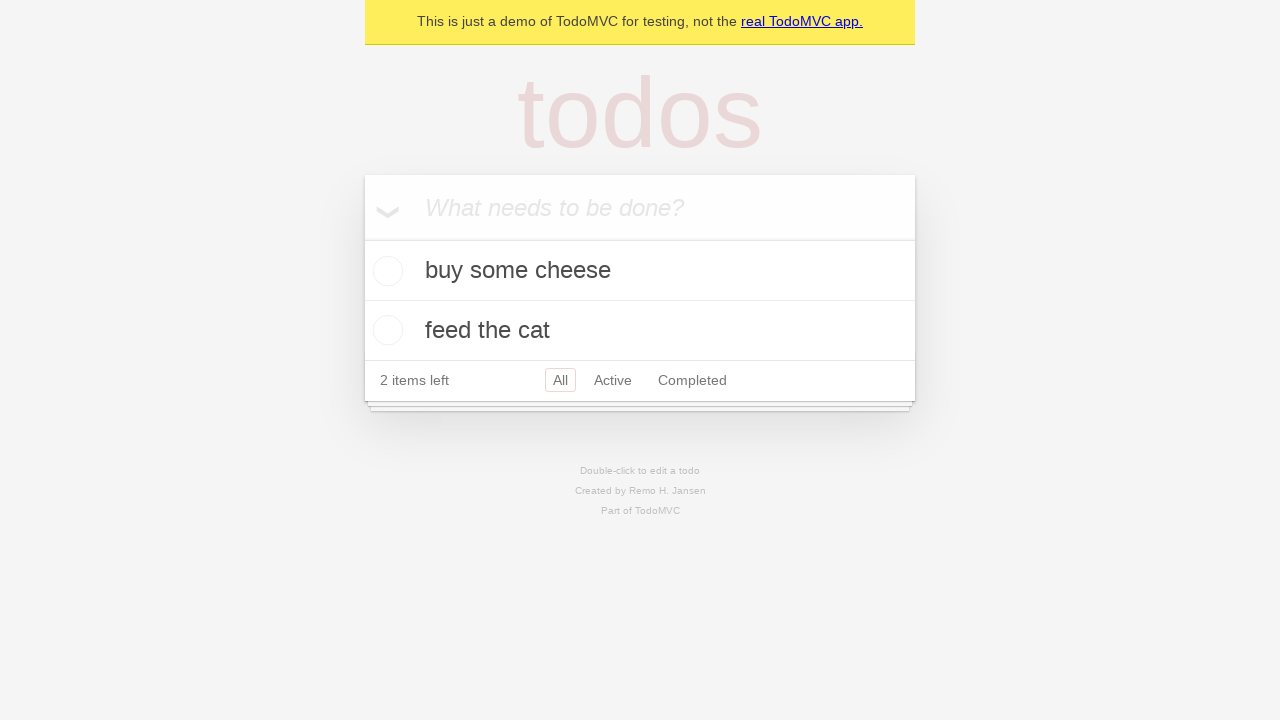

Waited for both todo items to appear
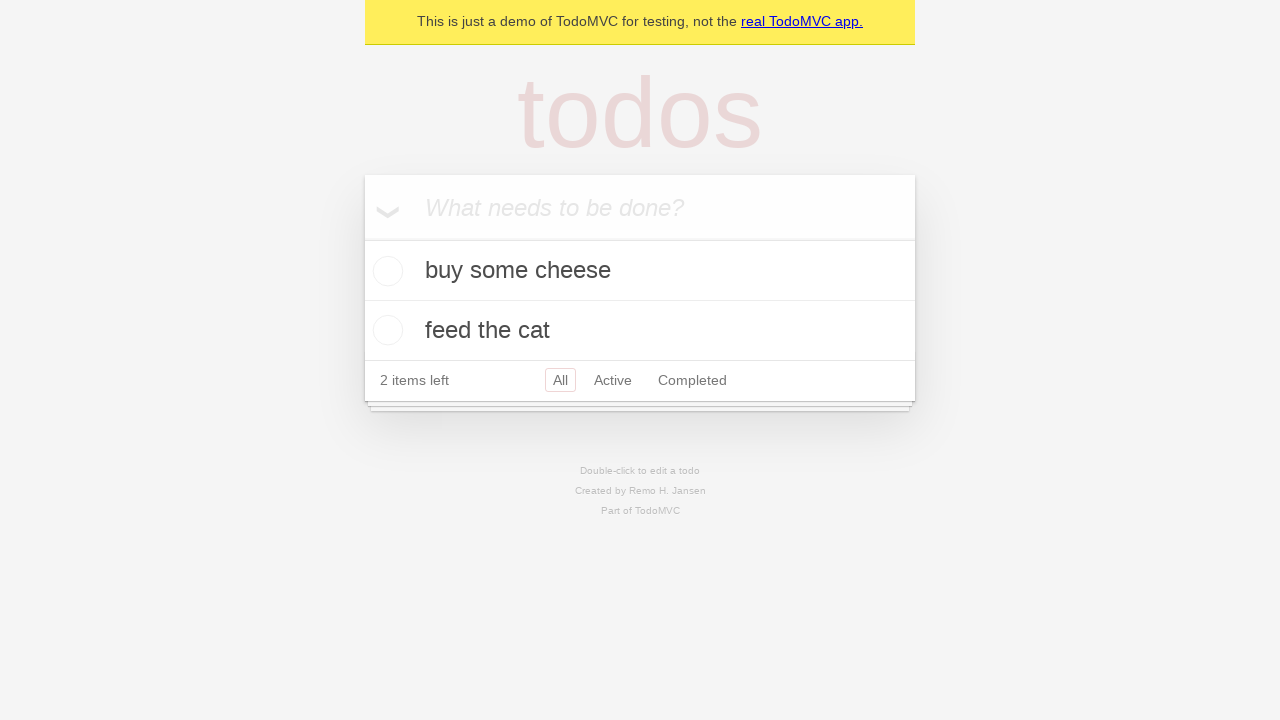

Checked the first todo item at (385, 271) on internal:testid=[data-testid="todo-item"s] >> nth=0 >> internal:role=checkbox
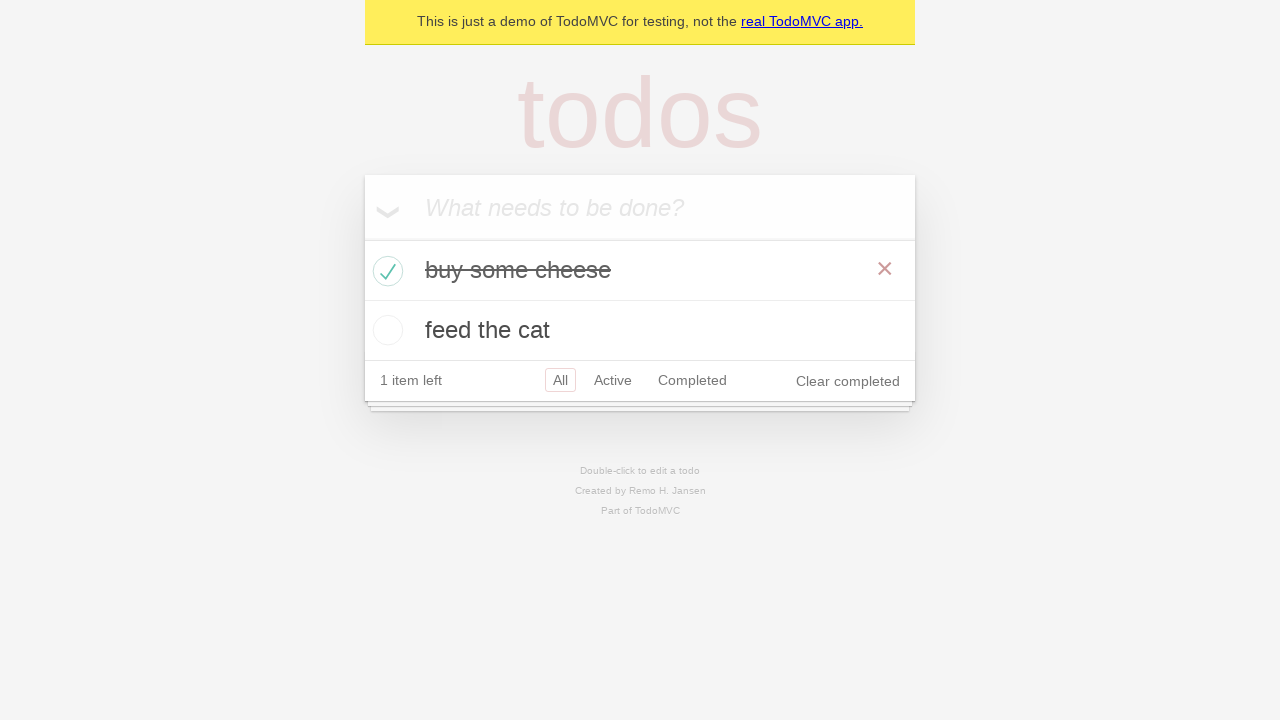

Reloaded the page
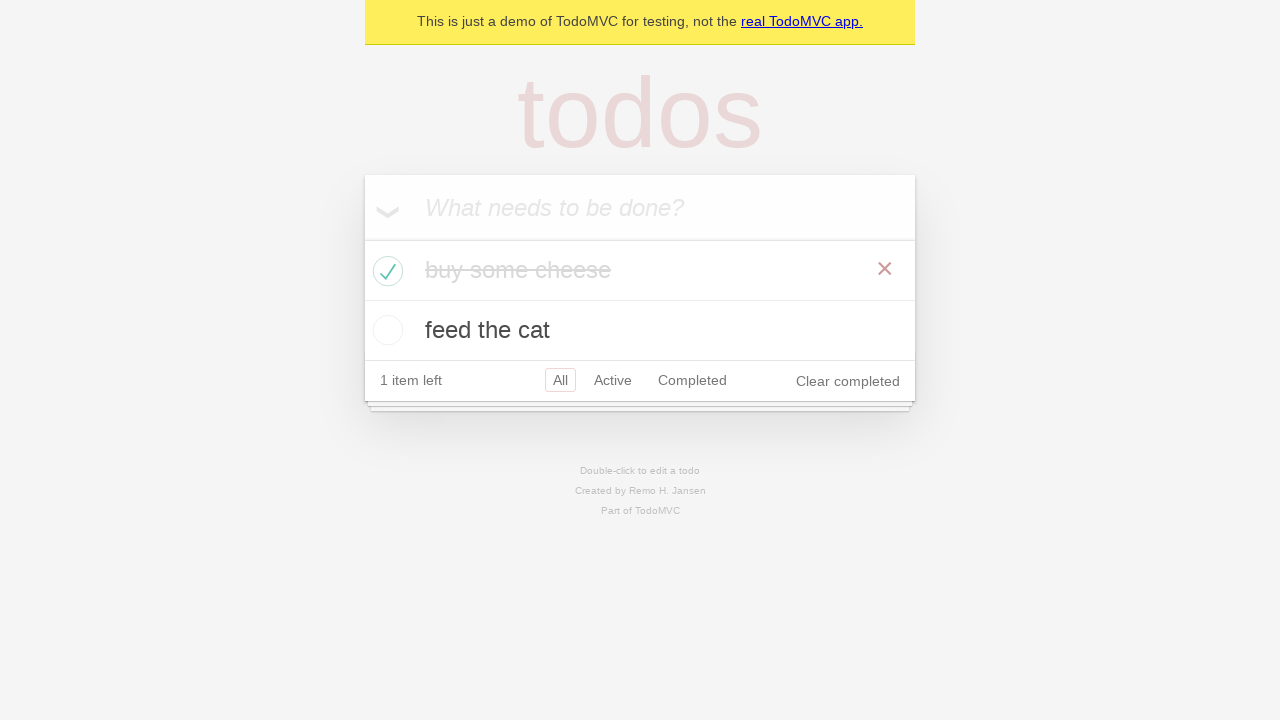

Verified that both todo items persisted after page reload
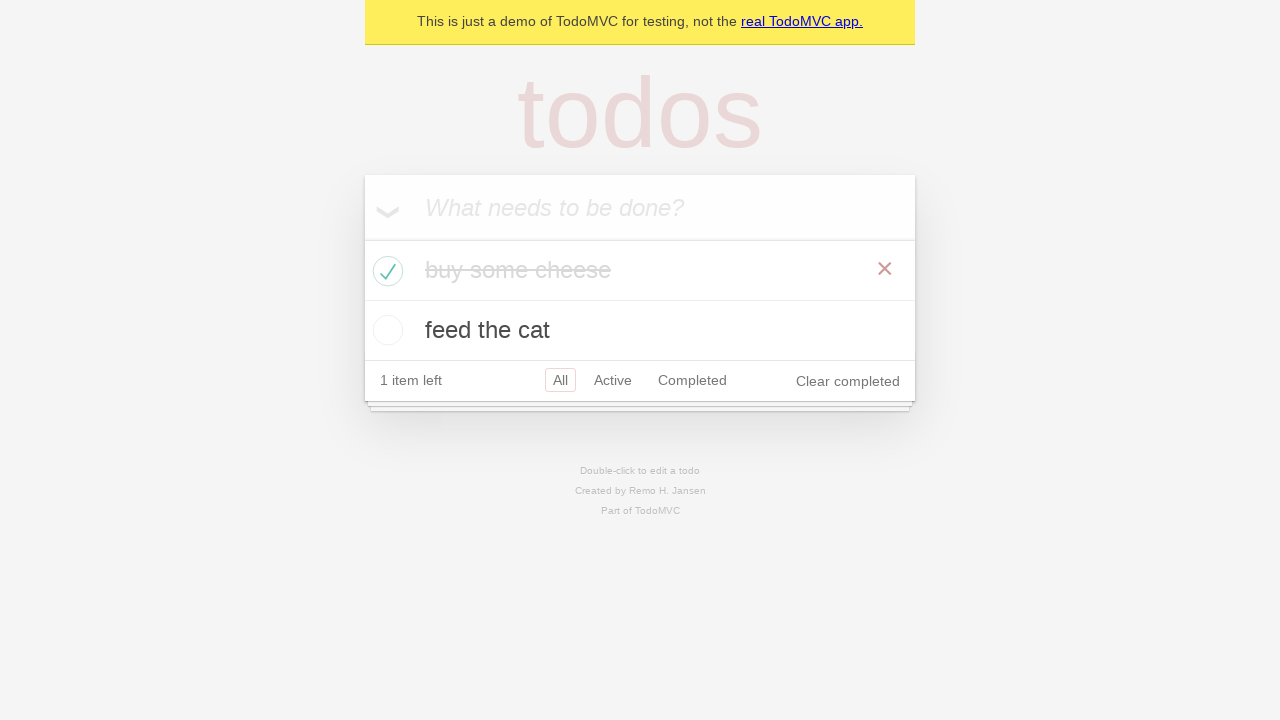

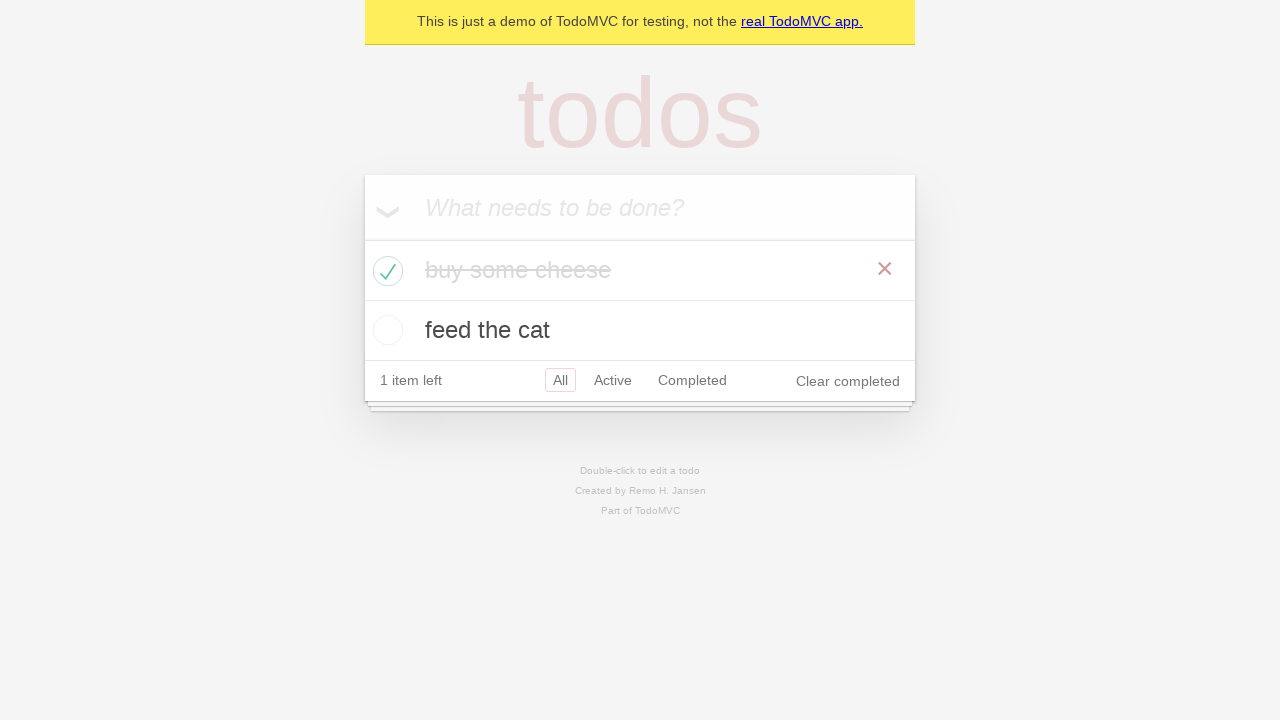